Tests input field functionality by entering a number, clearing the field, and entering a different number

Starting URL: http://the-internet.herokuapp.com/inputs

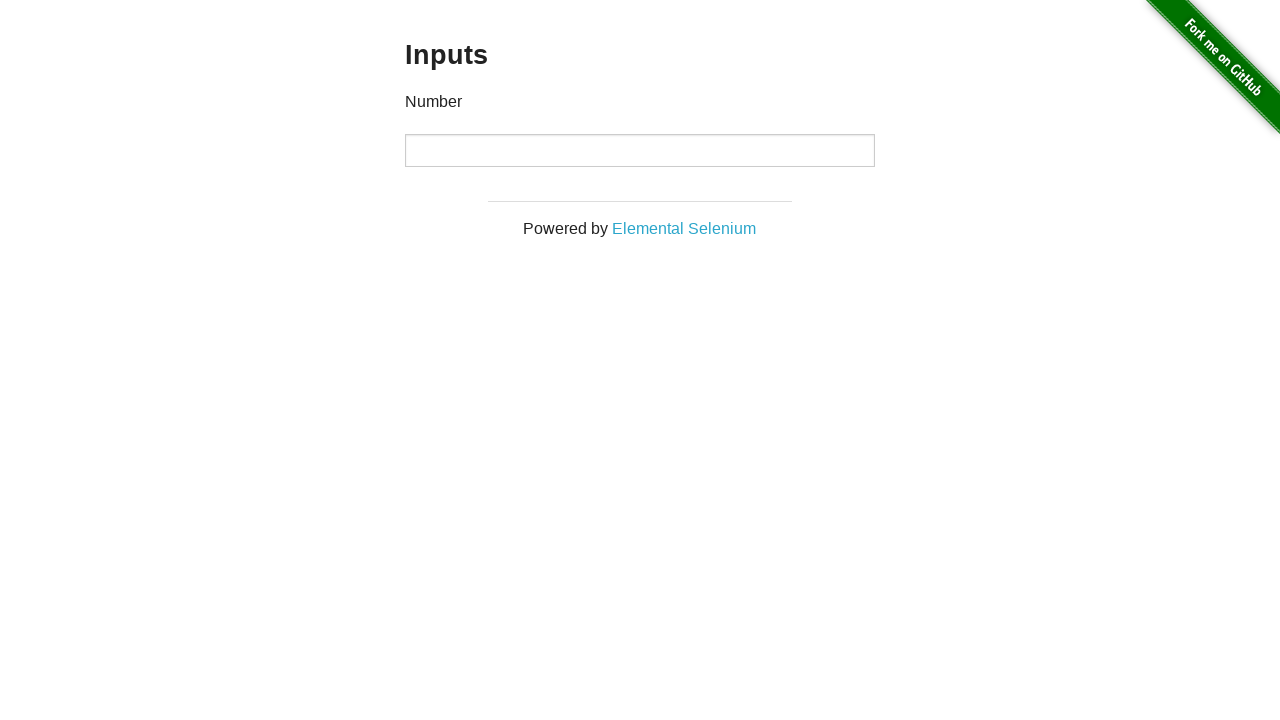

Entered 1000 in the number input field on input[type='number']
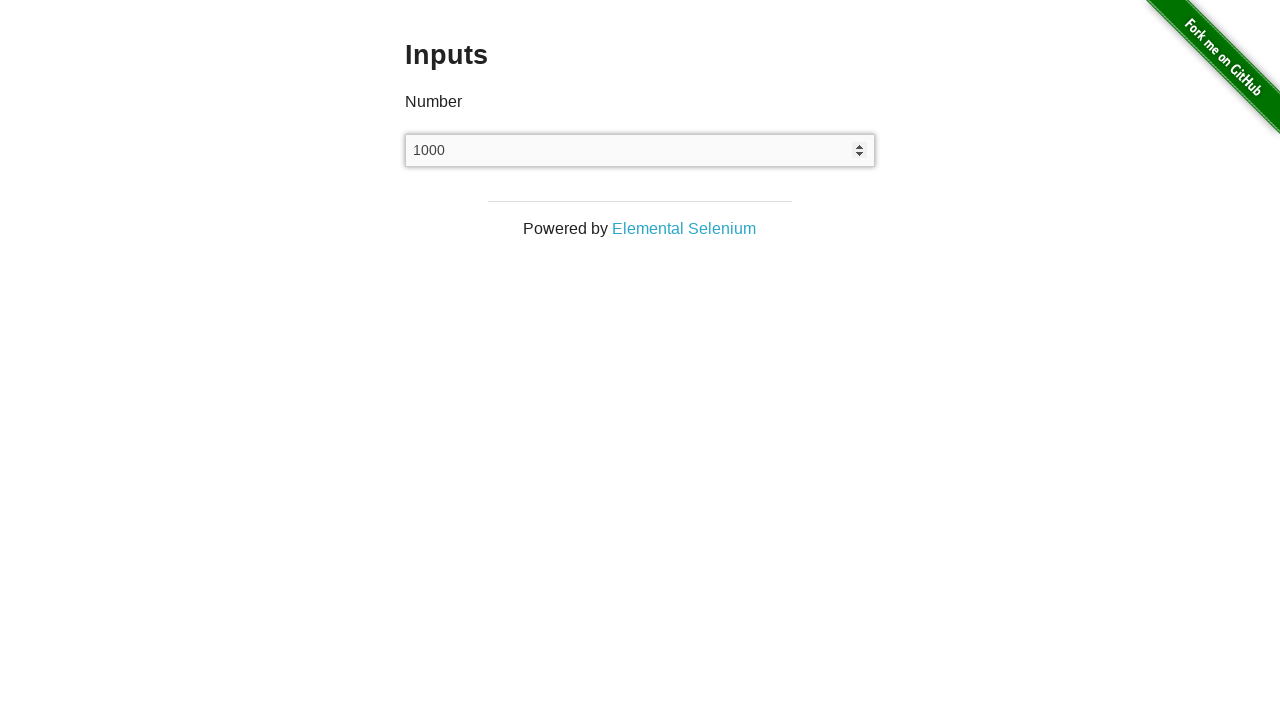

Cleared the number input field on input[type='number']
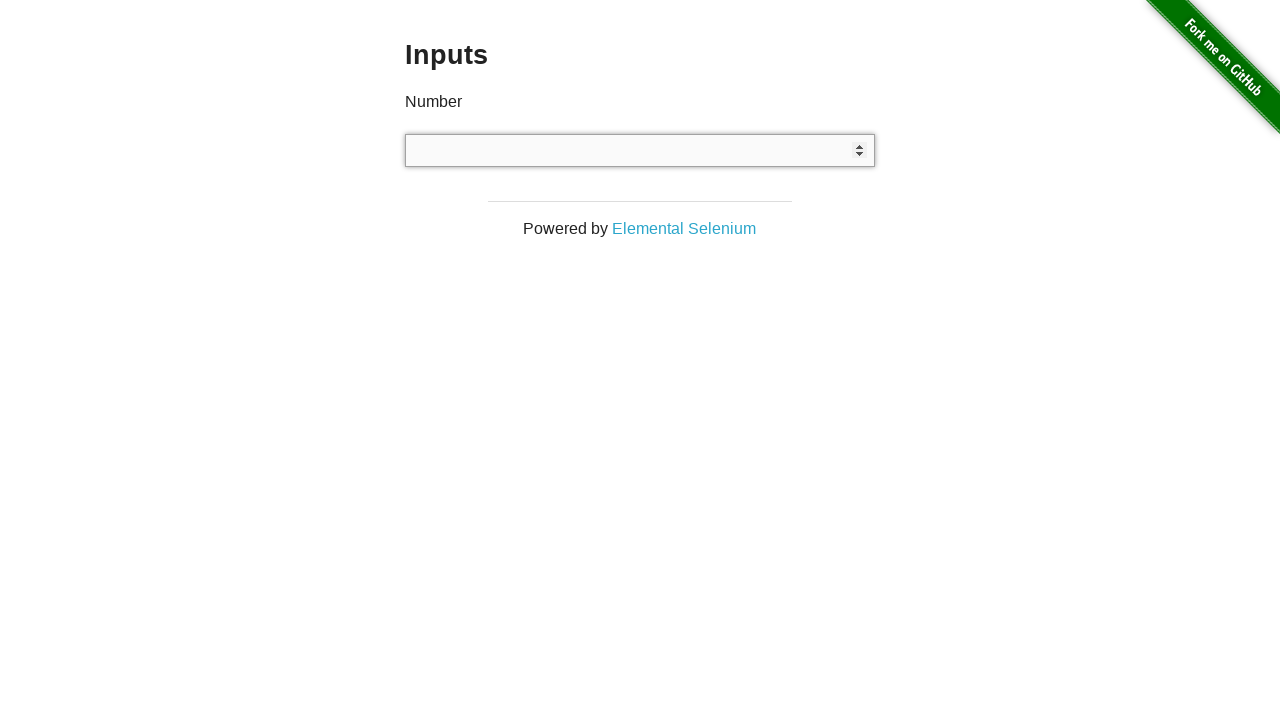

Entered 999 in the number input field on input[type='number']
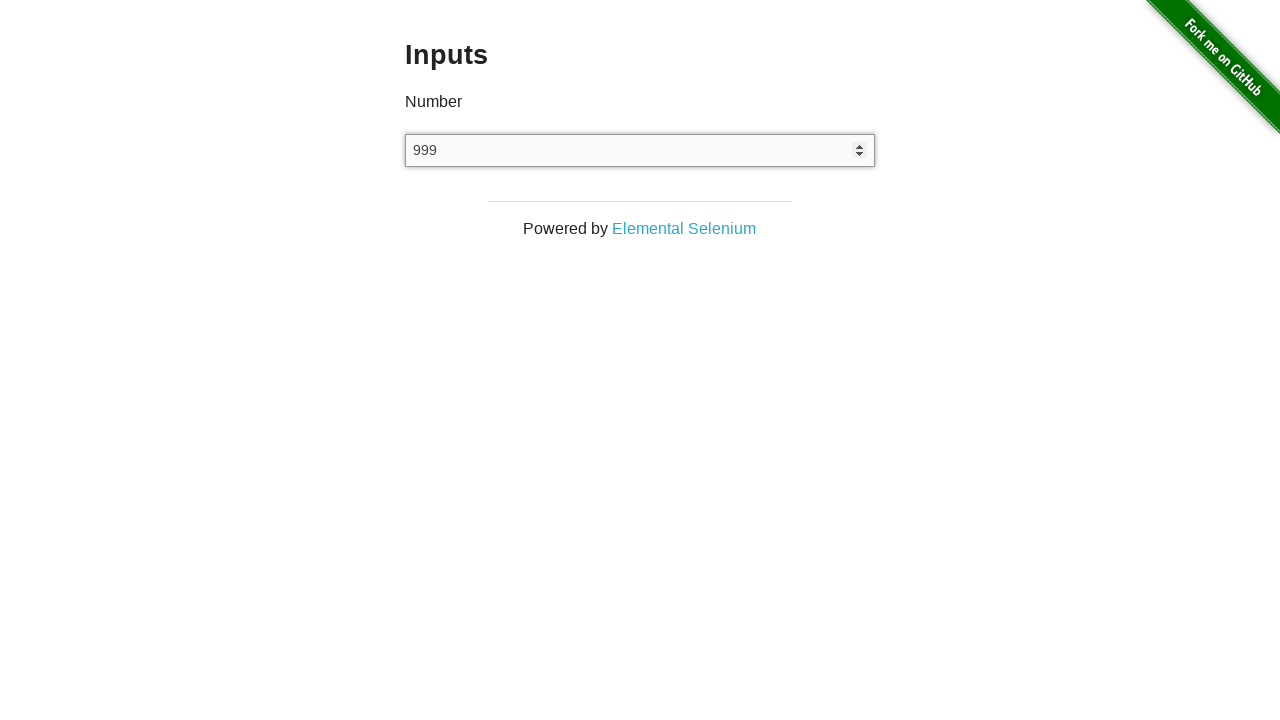

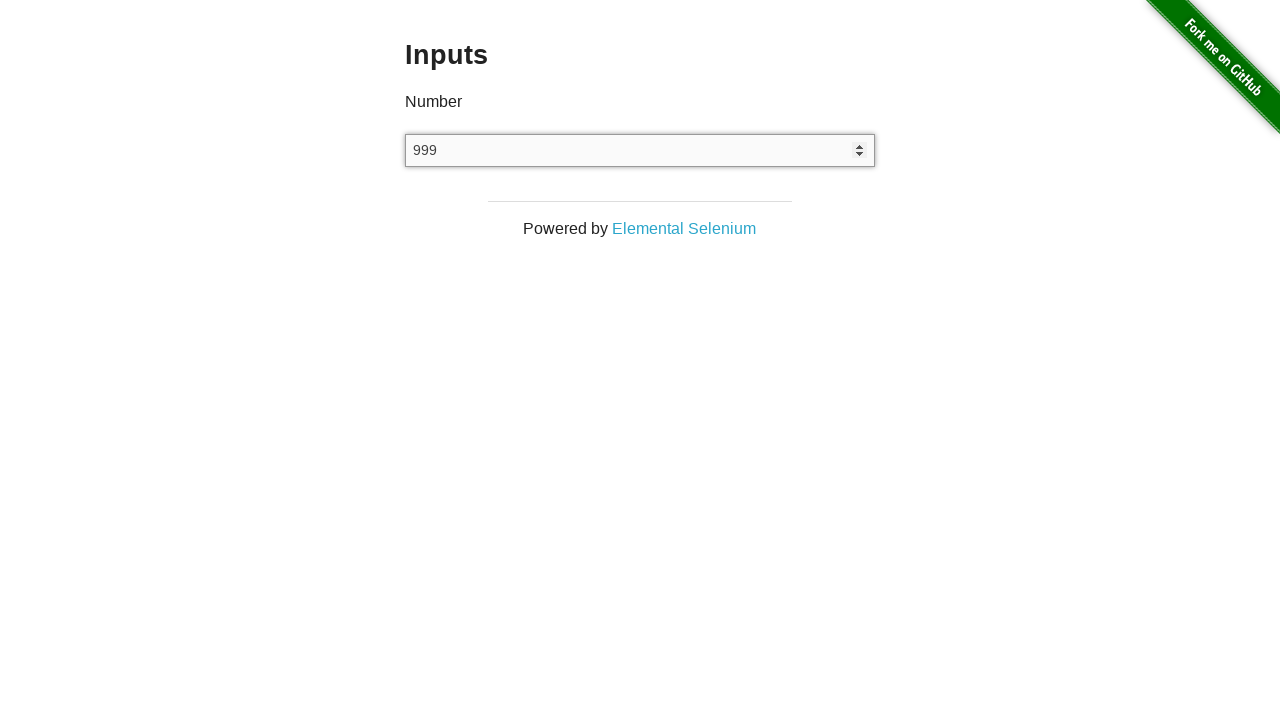